Tests visibility wait functionality by clicking a button and verifying that a hidden element becomes visible

Starting URL: https://leafground.com/waits.xhtml

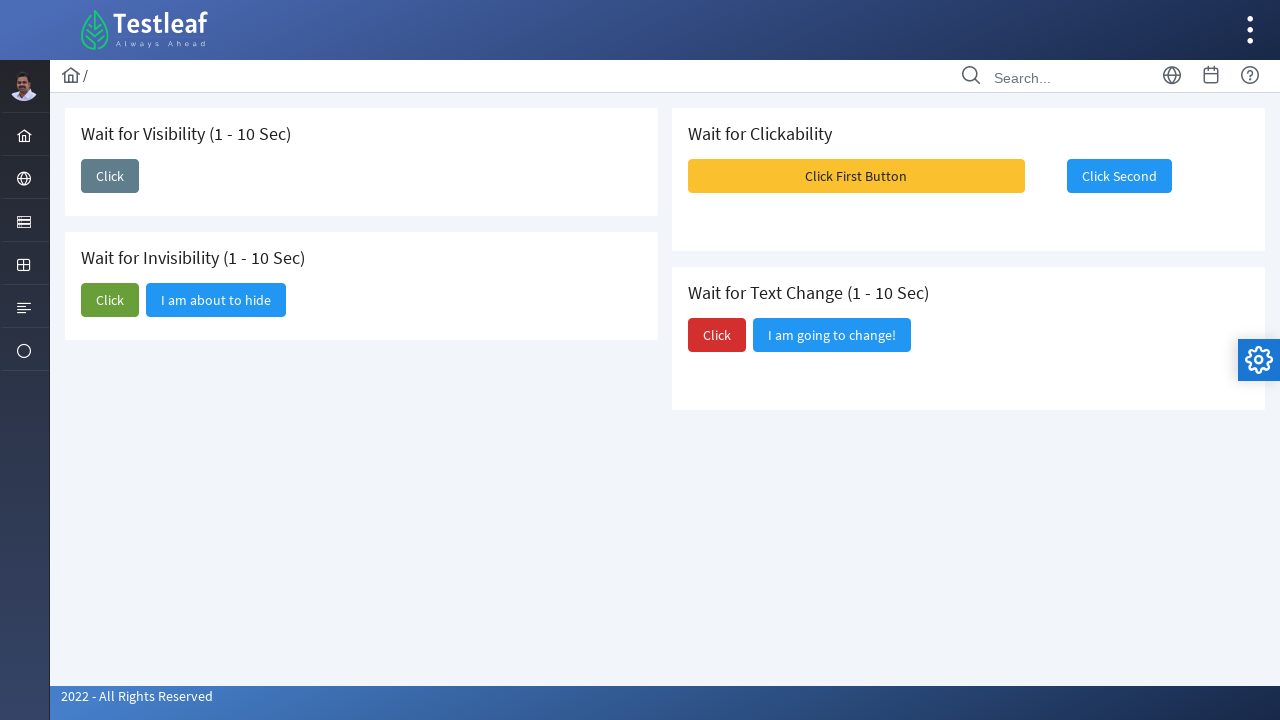

Clicked button to trigger visibility change in Wait for Visibility section at (110, 176) on xpath=//h5[contains(text(),'Wait for Visibility')]/following::button[1]
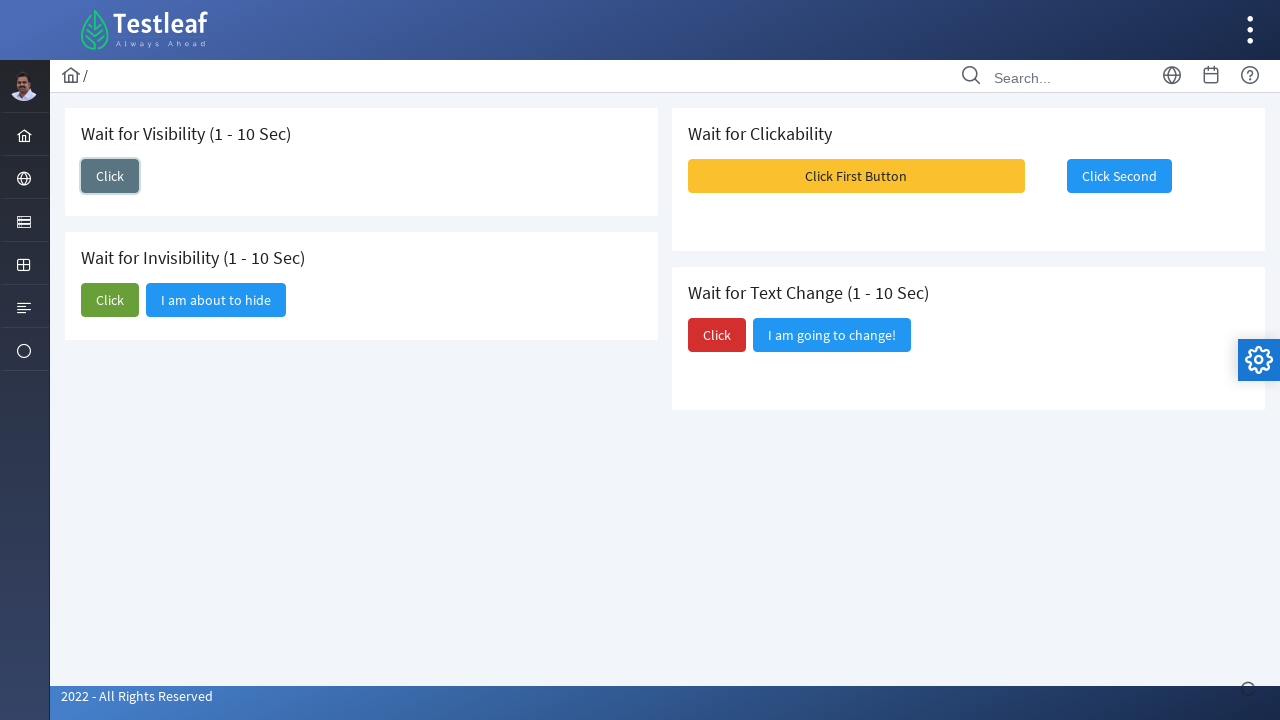

Verified that hidden element 'I am here' became visible
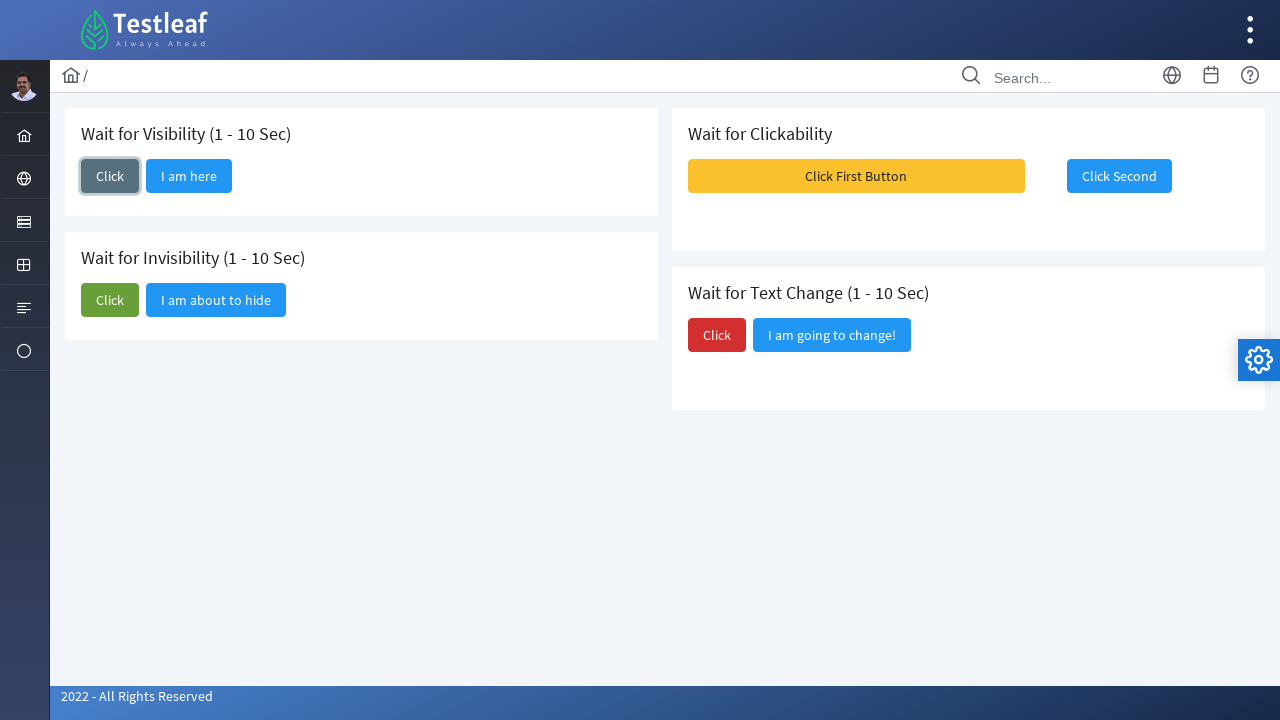

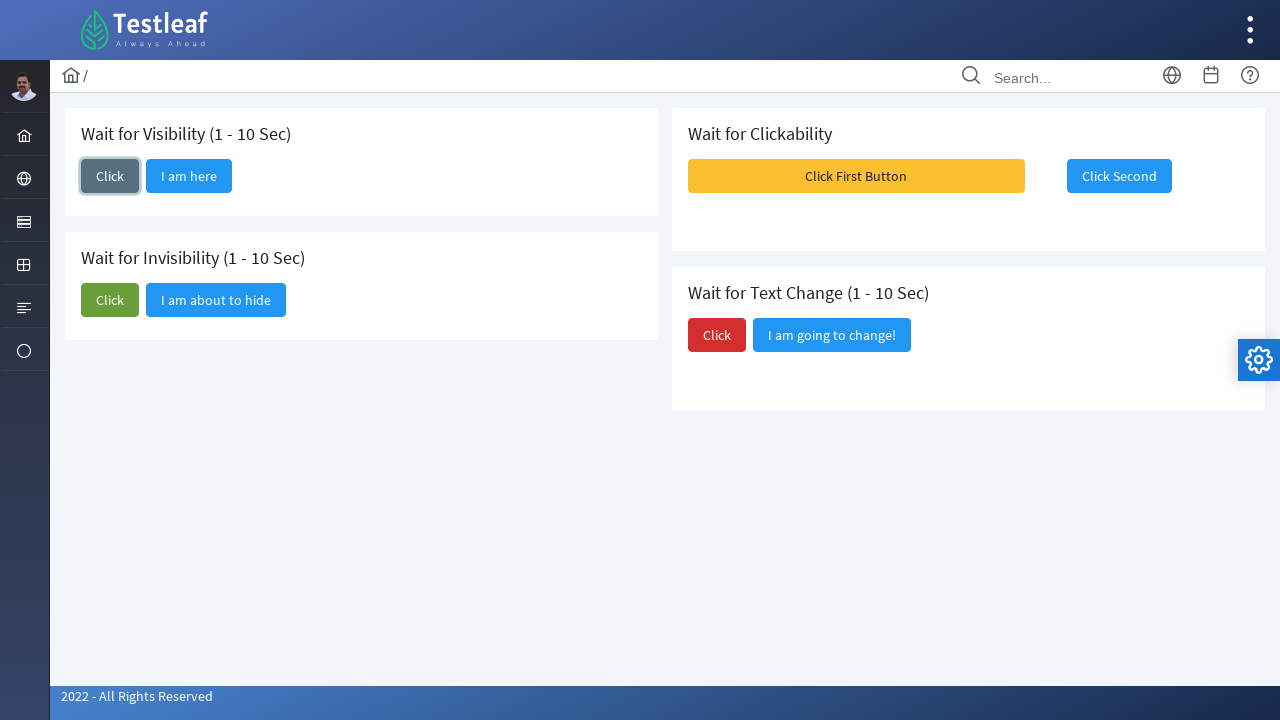